Tests filling text fields that appear dynamically on the page using fluent wait to handle delayed element loading

Starting URL: https://selenium-practice.vercel.app/waits/ExplicitWait/TextBox_Wait.html

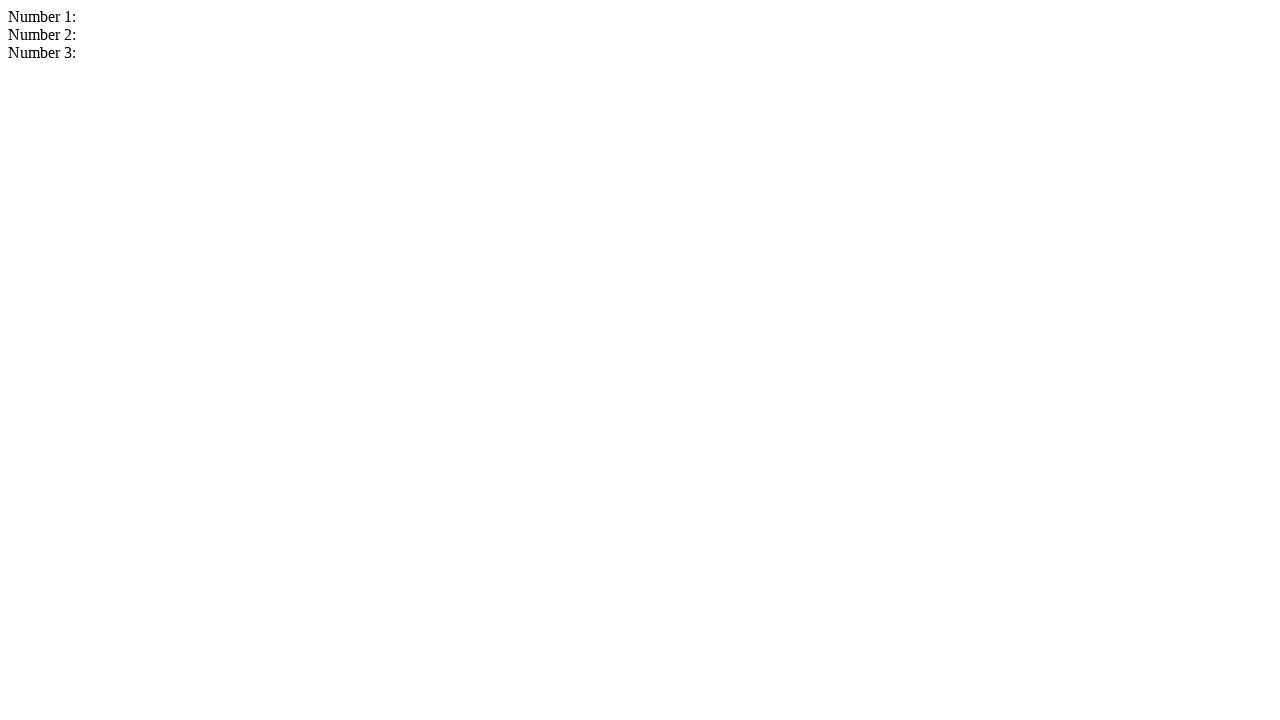

Waited for first text field (#buggy1) to appear with 30 second timeout
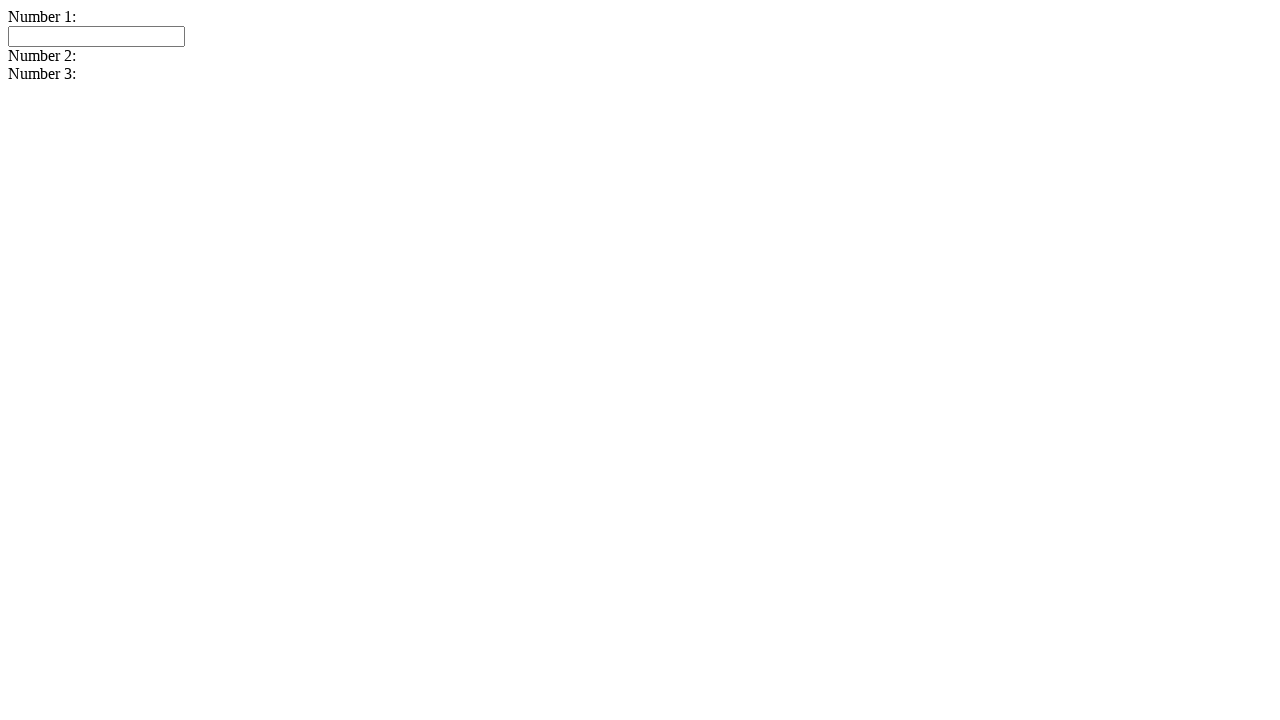

Filled first text field (#buggy1) with 'Test' on #buggy1
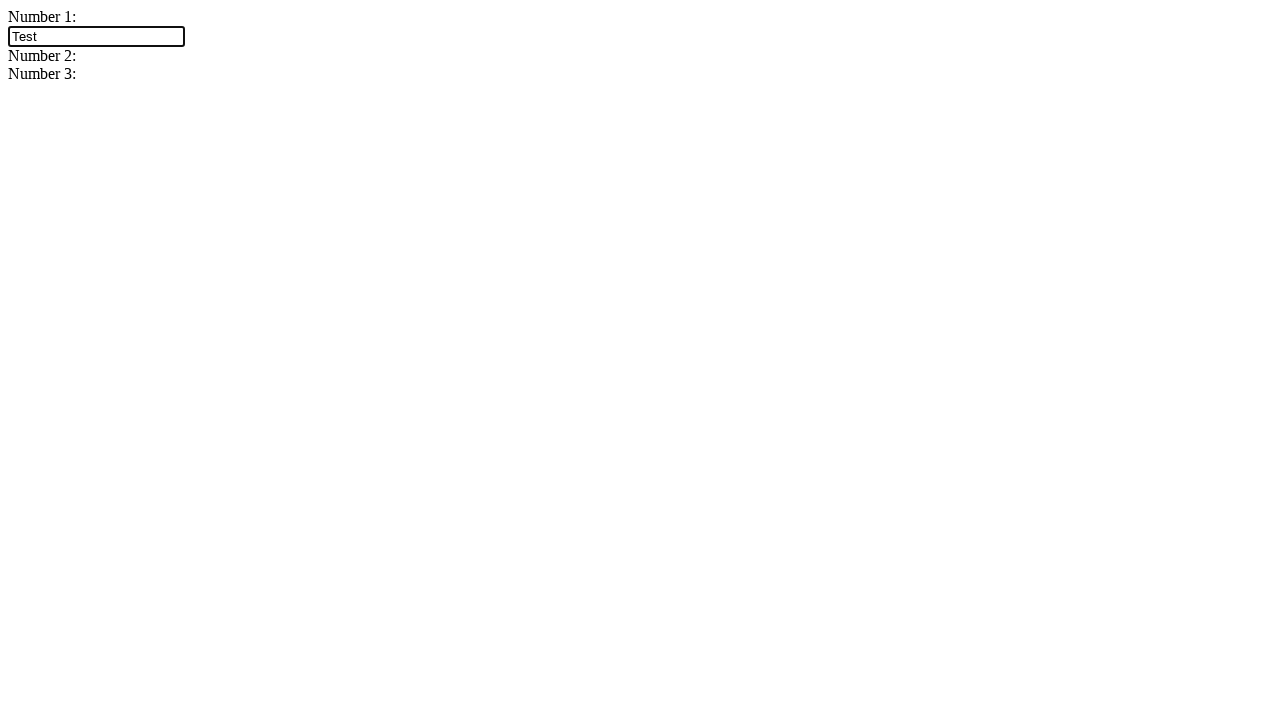

Filled second text field (#buggy2) with 'Test' on #buggy2
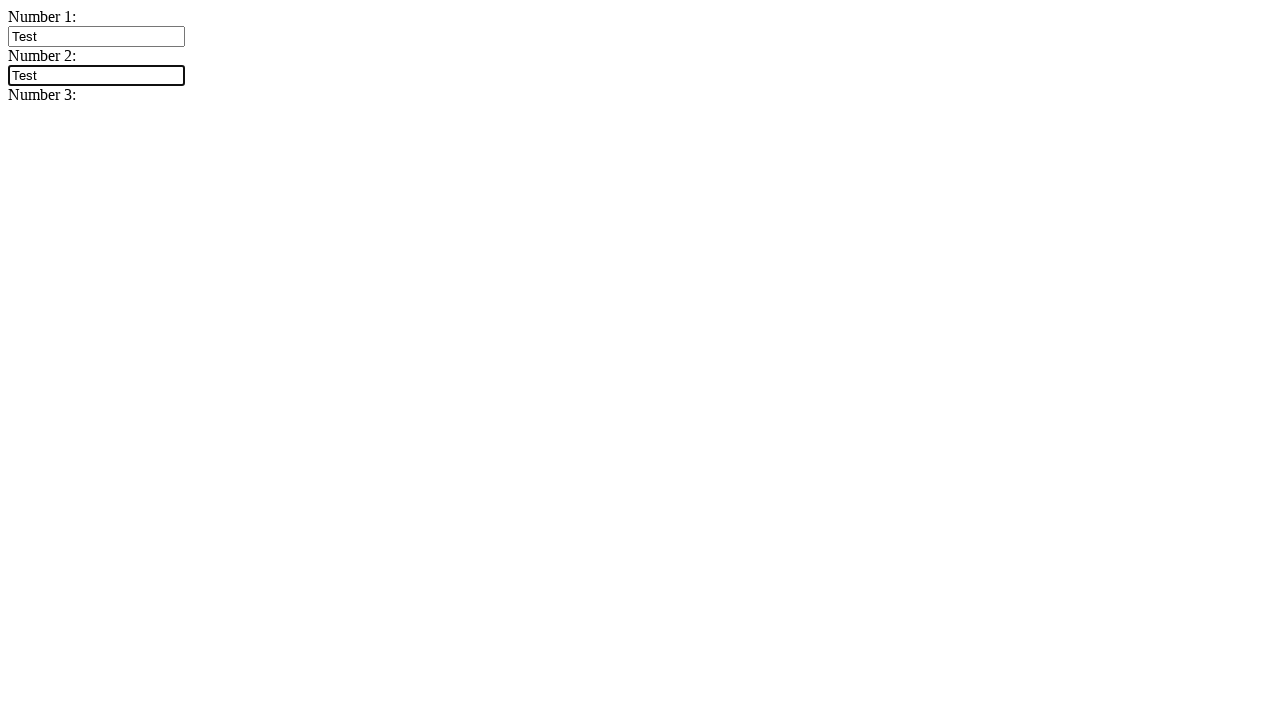

Filled third text field (#buggy3) with 'Test' on #buggy3
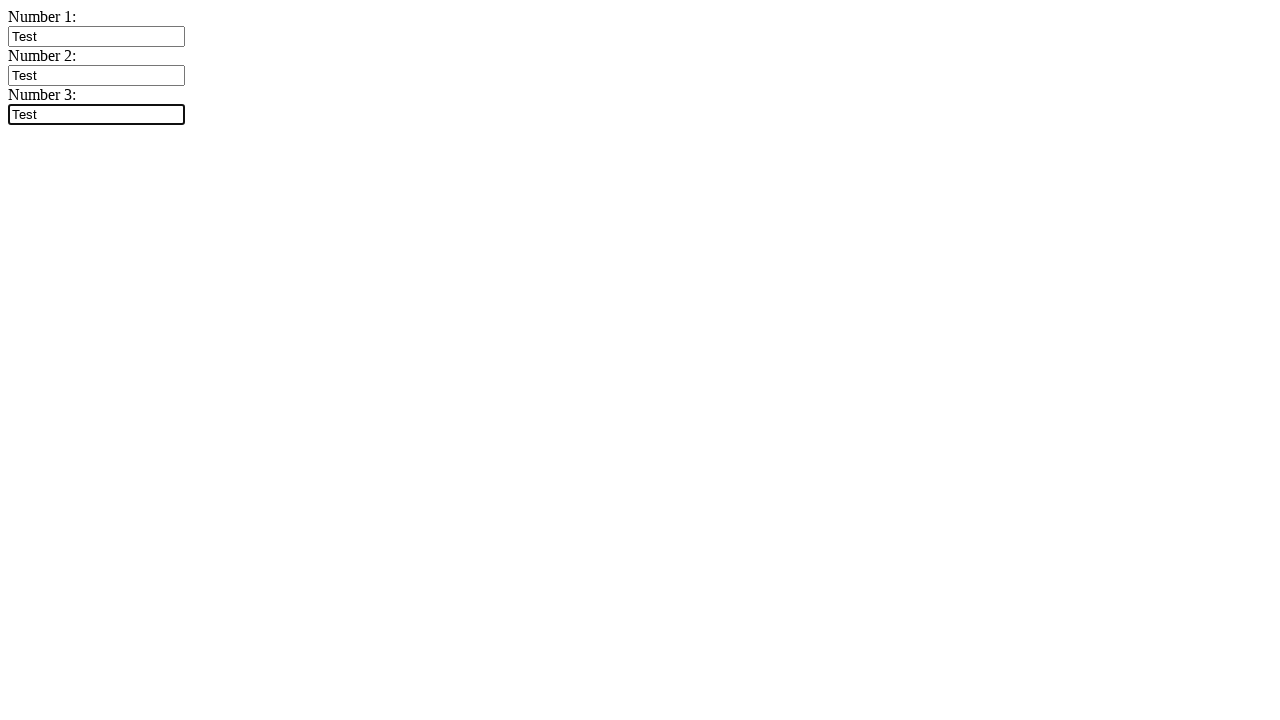

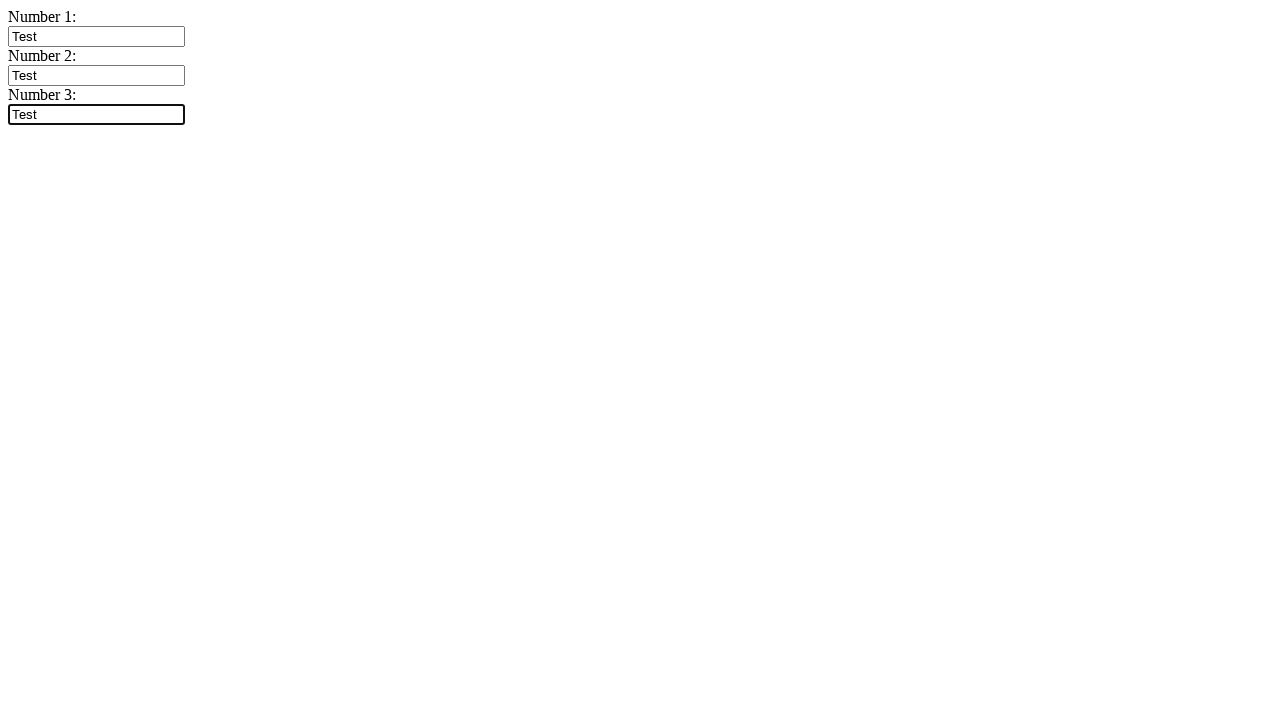